Tests checkbox interactions by clicking all checkboxes on a form and then unchecking the last one

Starting URL: http://sahitest.com/demo/formTest.htm

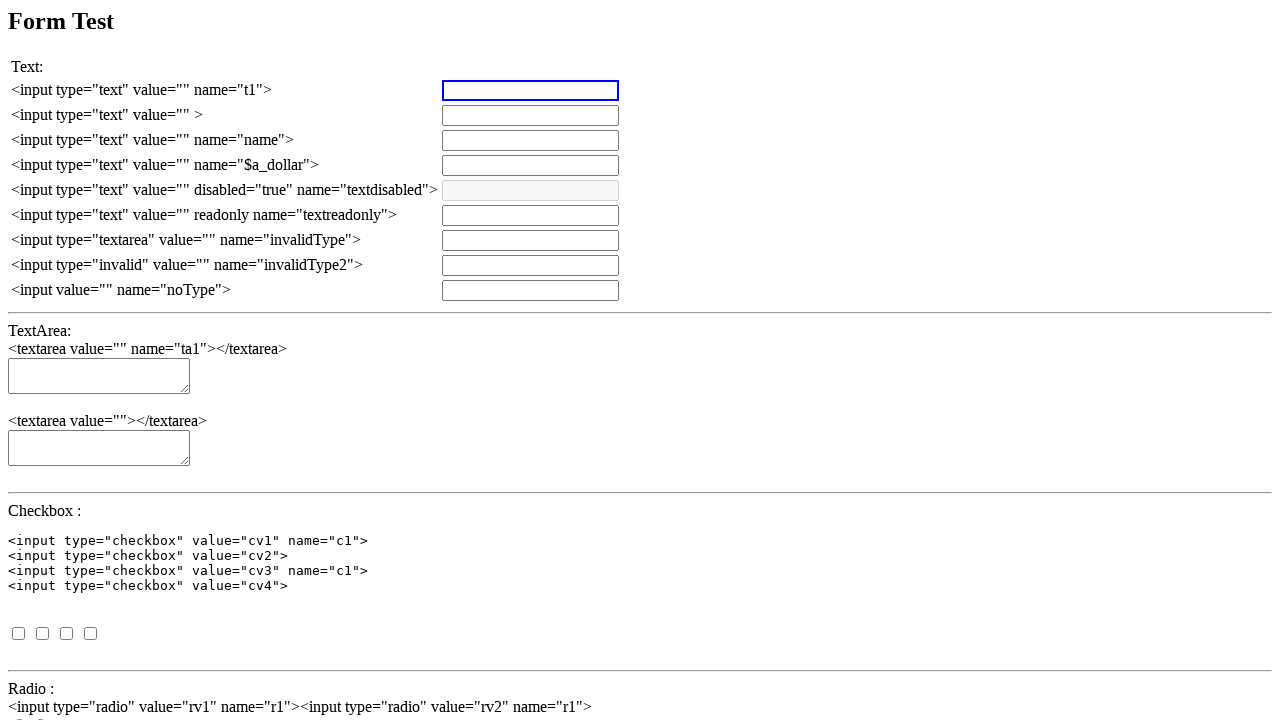

Set up dialog handler to dismiss alerts
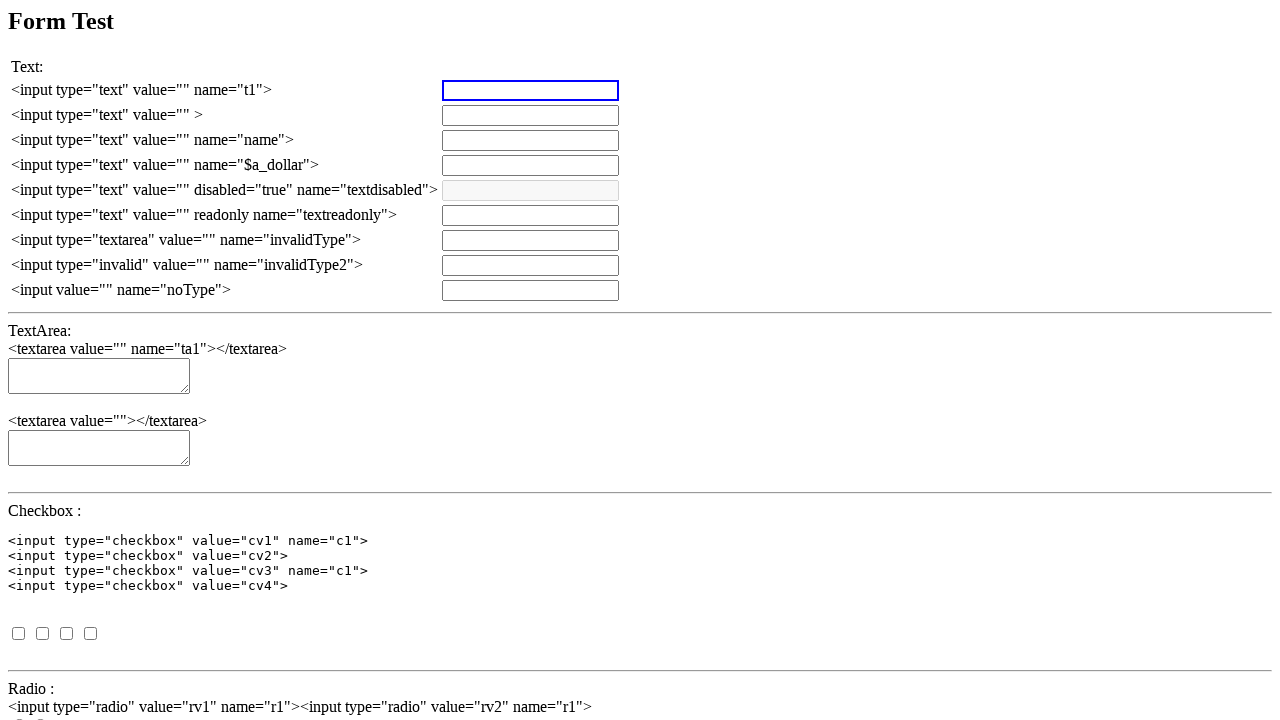

Checkboxes loaded on the form
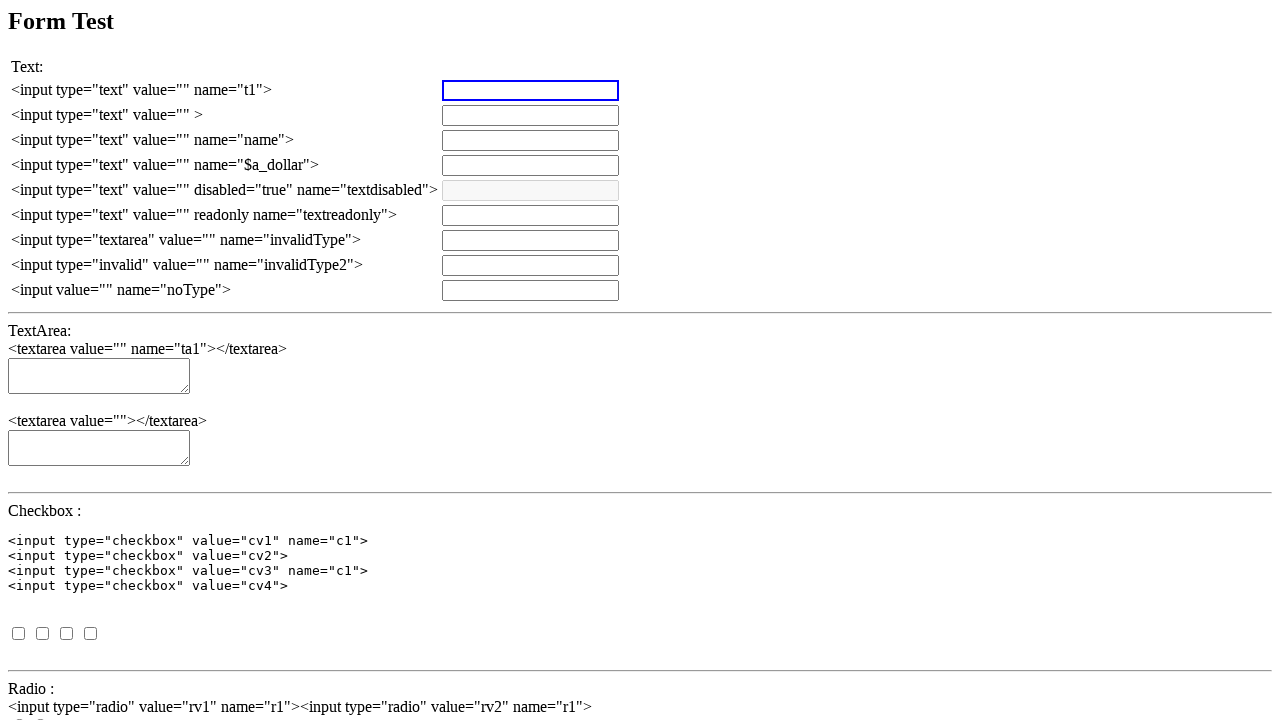

Clicked checkbox 1 of 4 at (18, 633) on input[type=checkbox] >> nth=0
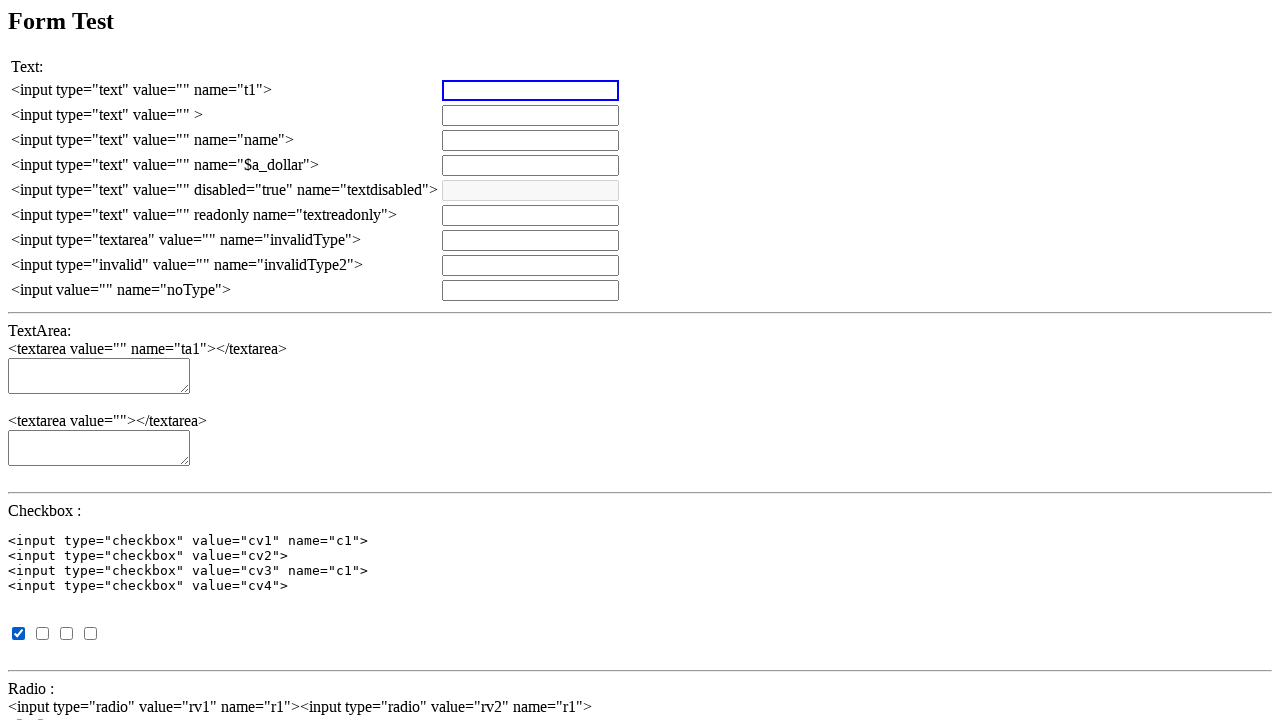

Clicked checkbox 2 of 4 at (42, 633) on input[type=checkbox] >> nth=1
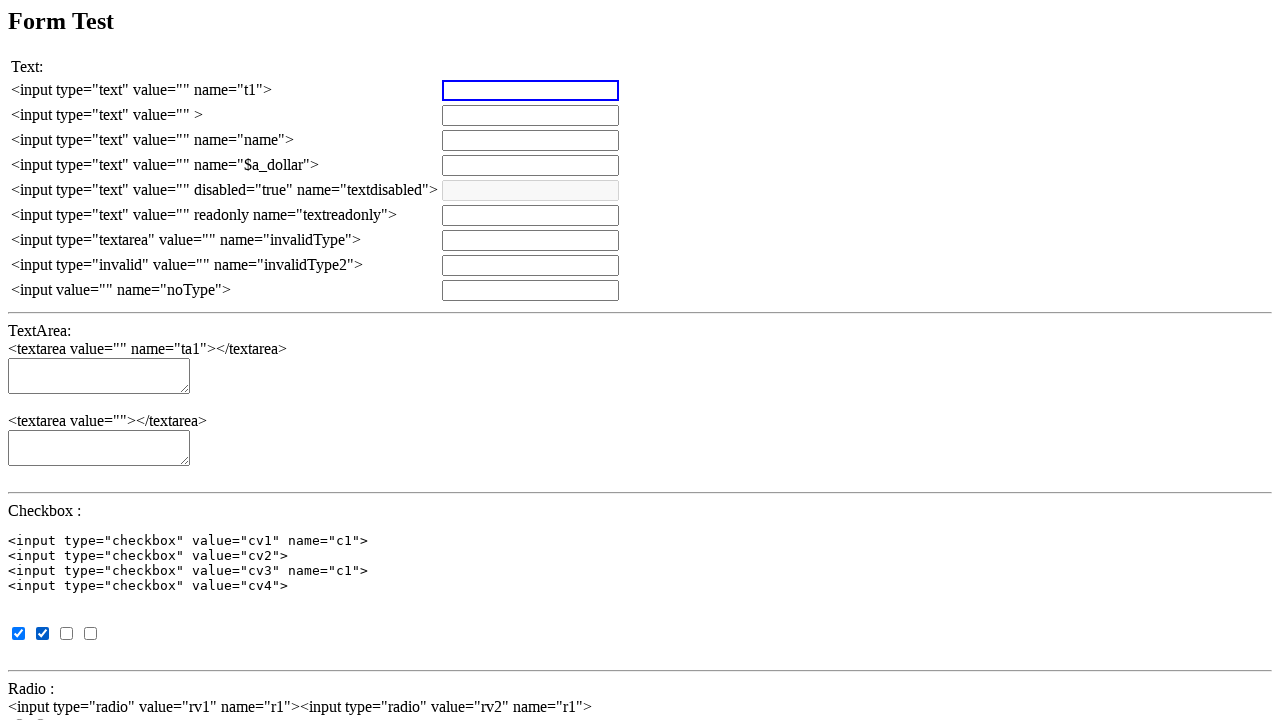

Clicked checkbox 3 of 4 at (66, 633) on input[type=checkbox] >> nth=2
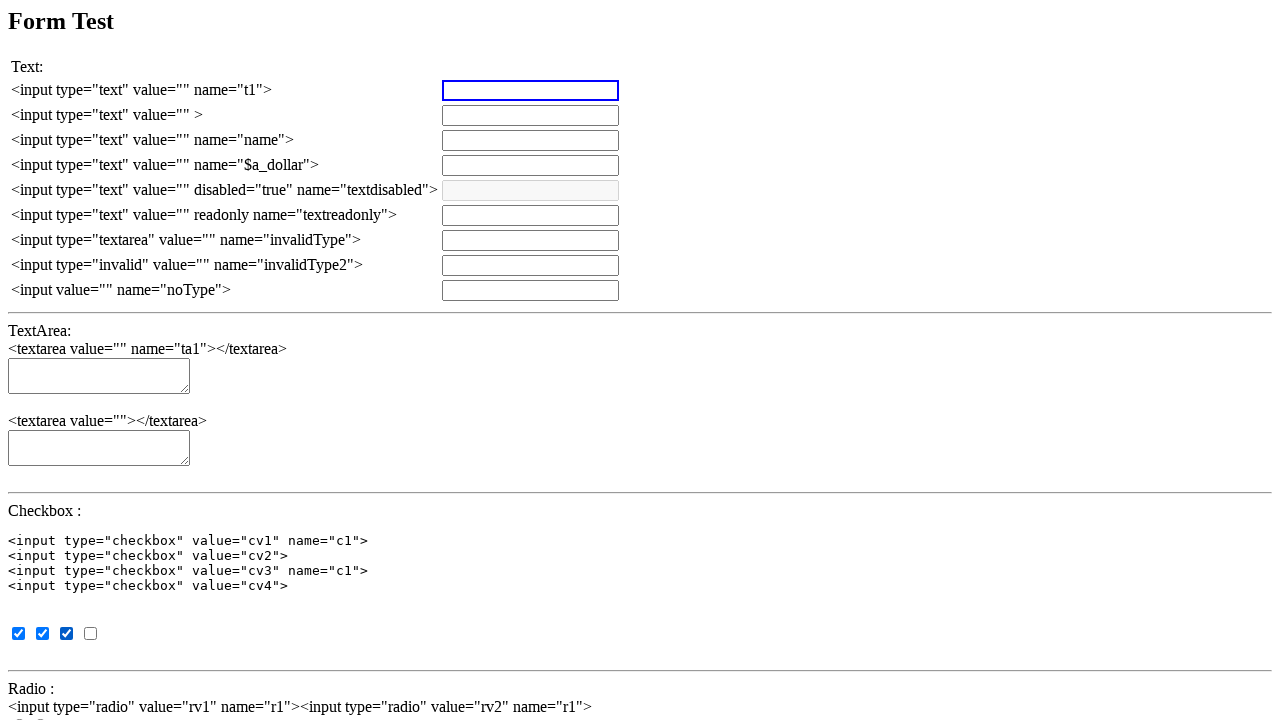

Clicked checkbox 4 of 4 at (90, 633) on input[type=checkbox] >> nth=3
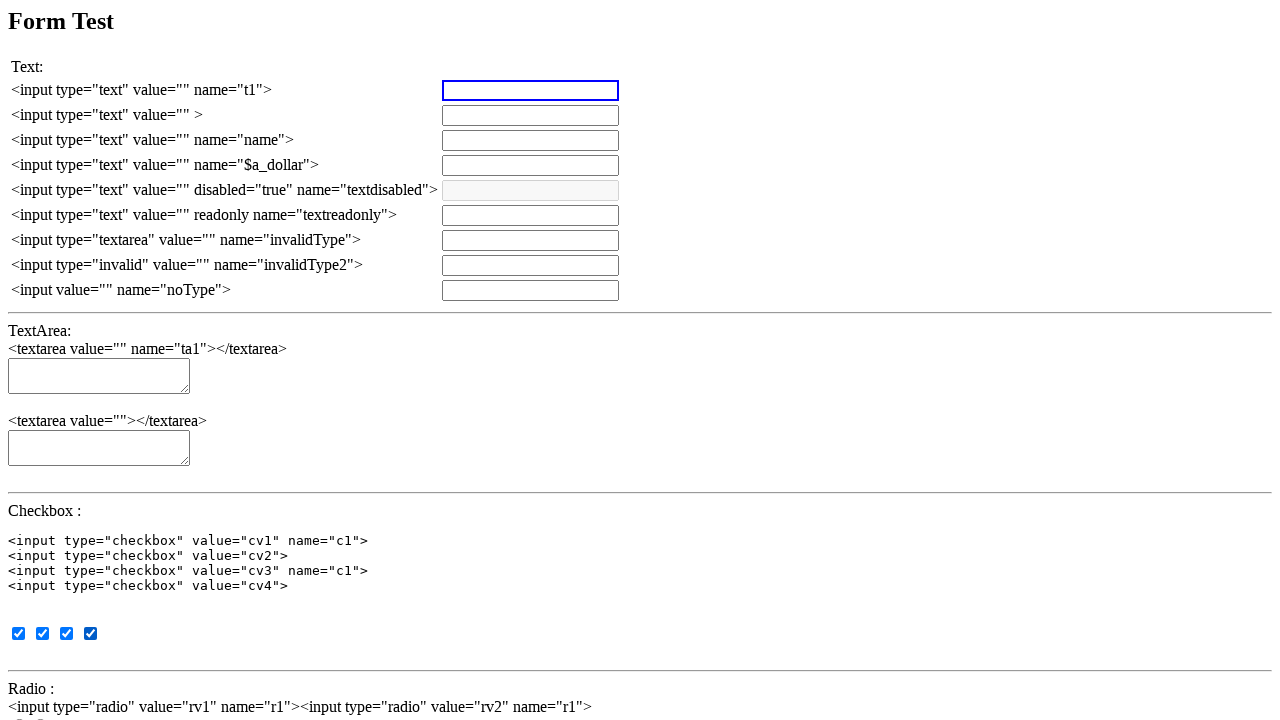

Unchecked the last checkbox at (90, 633) on input[type=checkbox] >> nth=-1
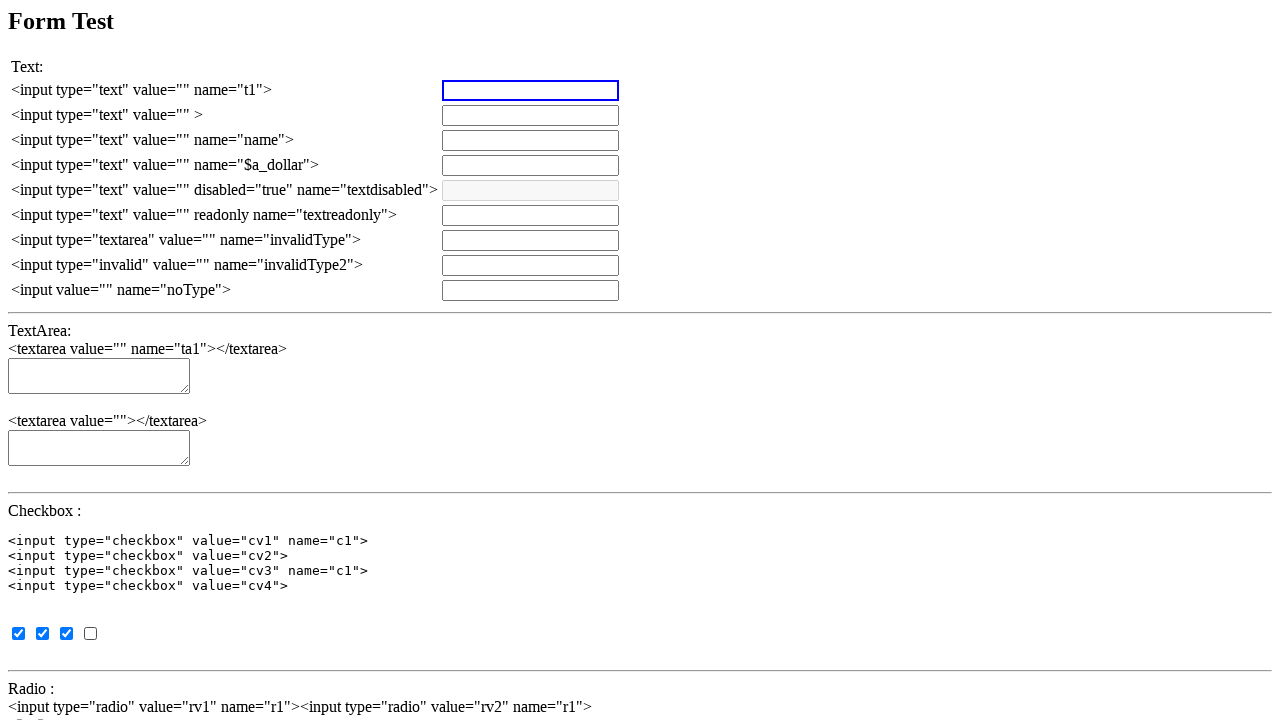

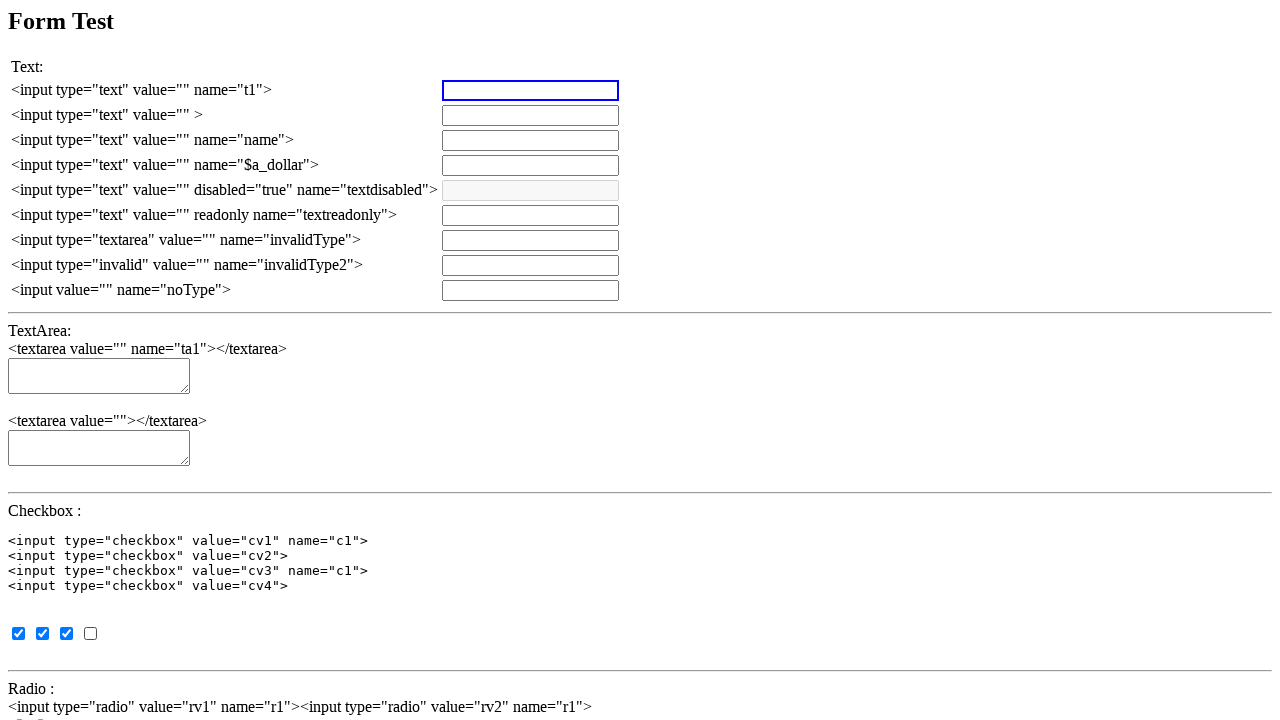